Tests popup window handling by clicking a link that opens a popup window, then switching to the new window and maximizing it

Starting URL: https://omayo.blogspot.com/

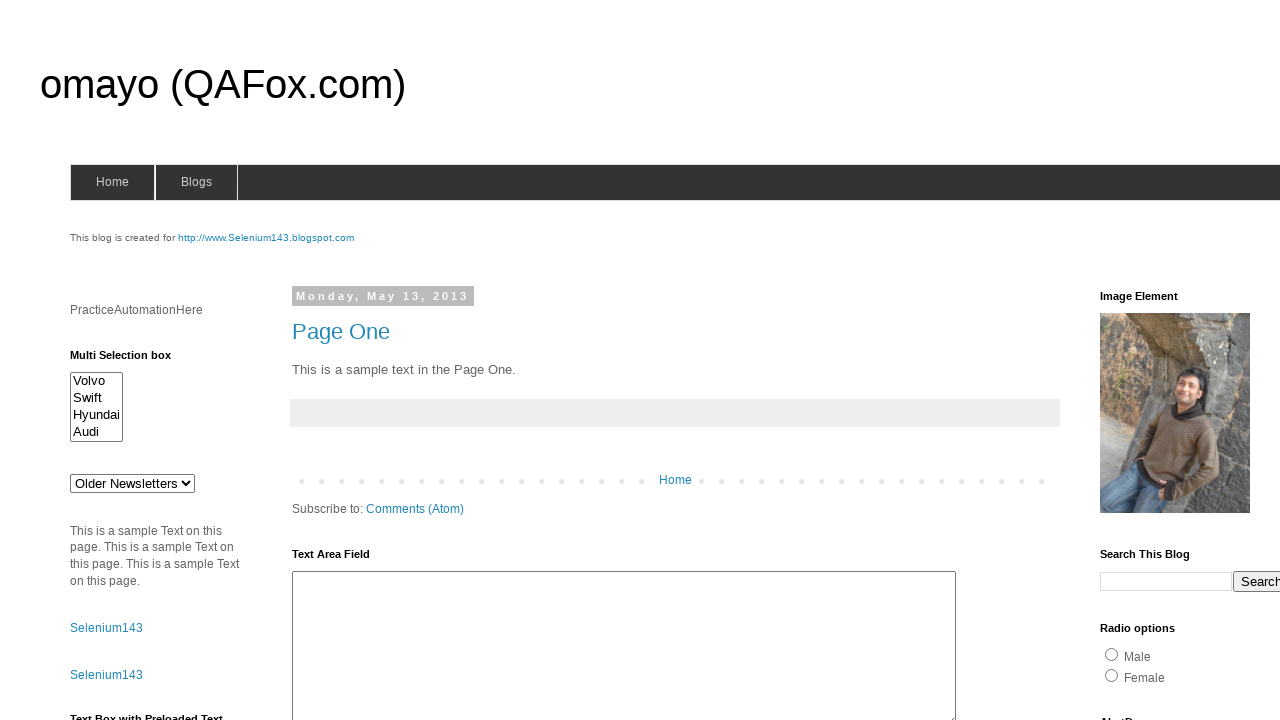

Scrolled popup link into view
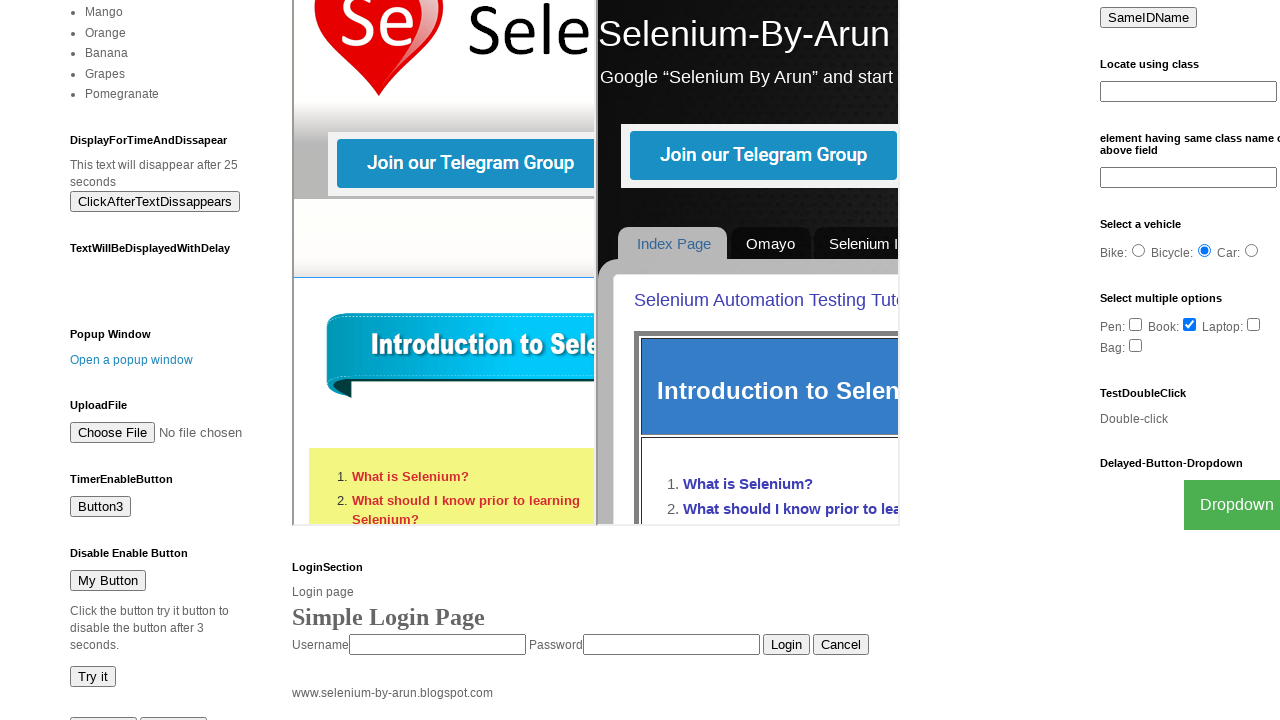

Clicked link to open popup window at (132, 360) on text=Open a popup window
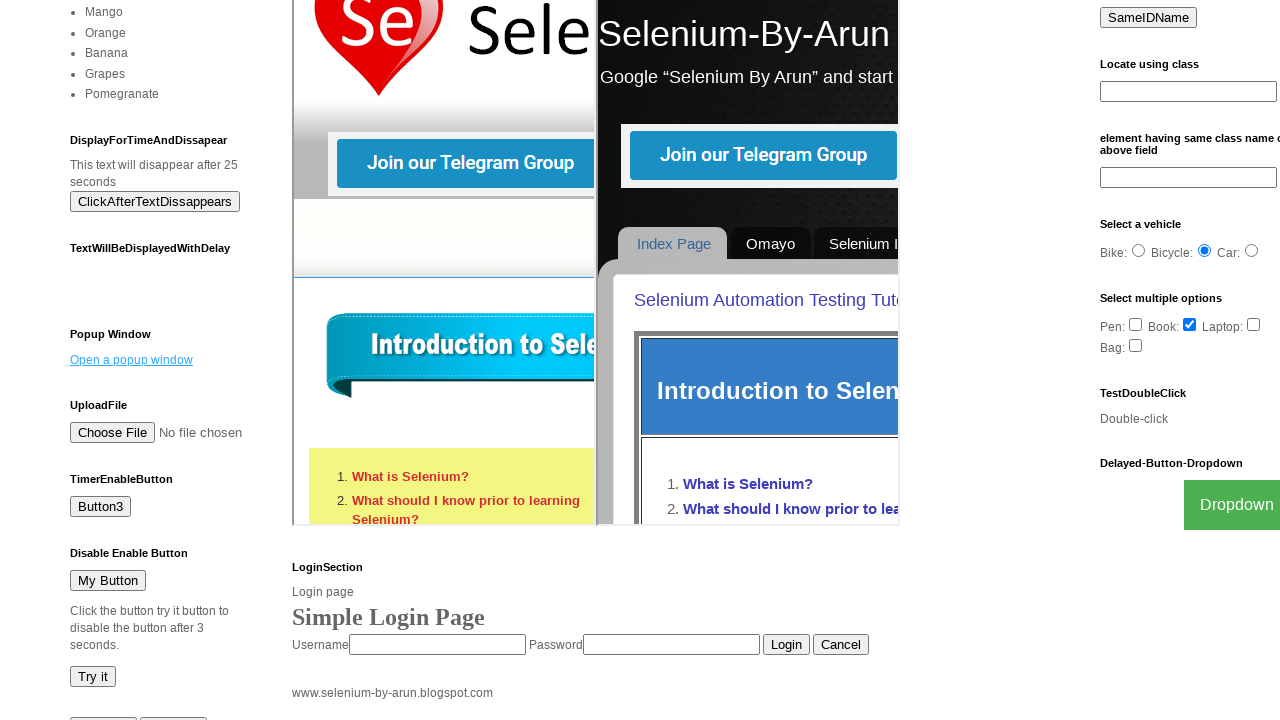

Popup window opened and captured
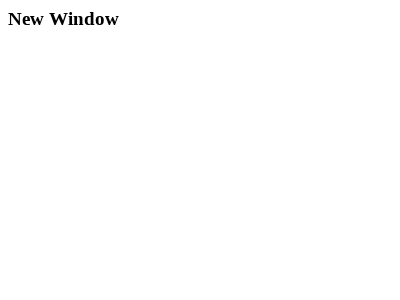

Popup window finished loading
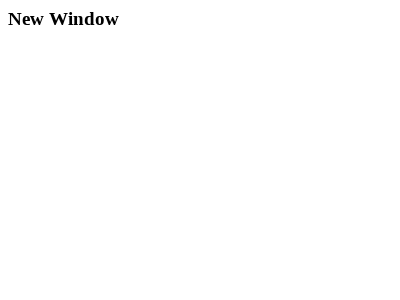

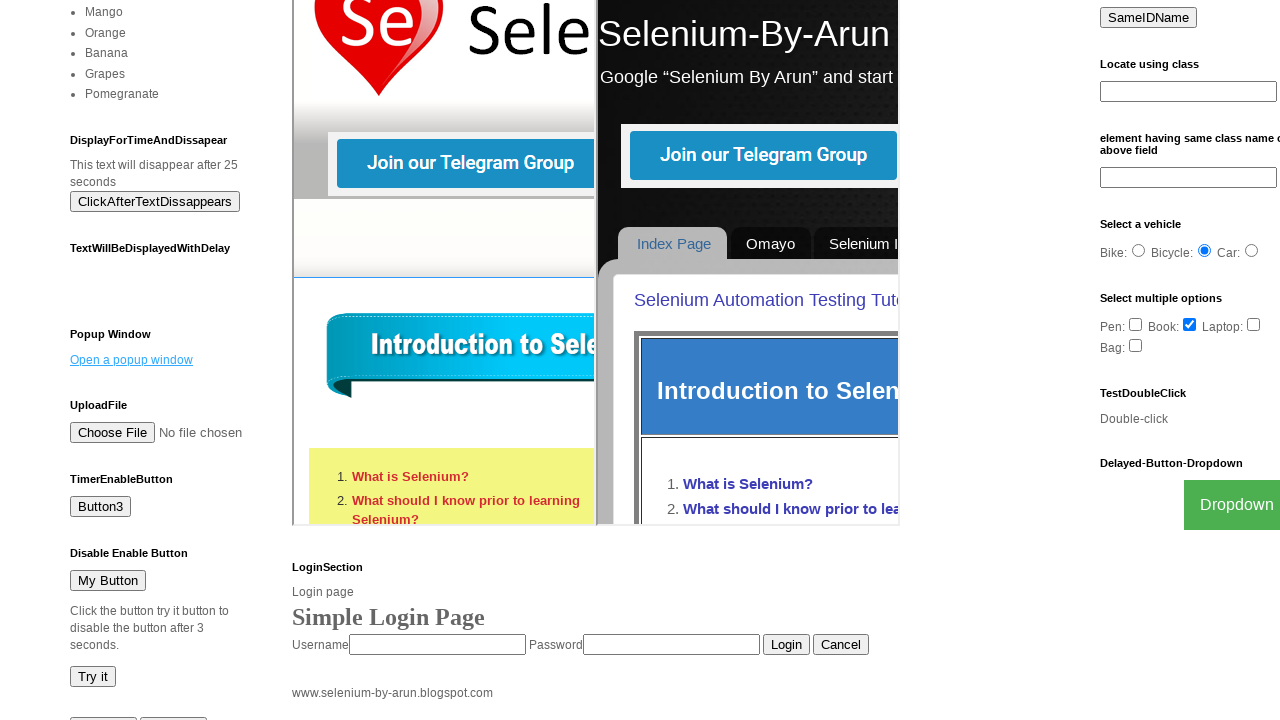